Tests adding a new employee to the employee manager system by clicking add button, selecting the new employee, and filling in name, phone, and title fields

Starting URL: https://devmountain-qa.github.io/employee-manager/1.2_Version/index.html

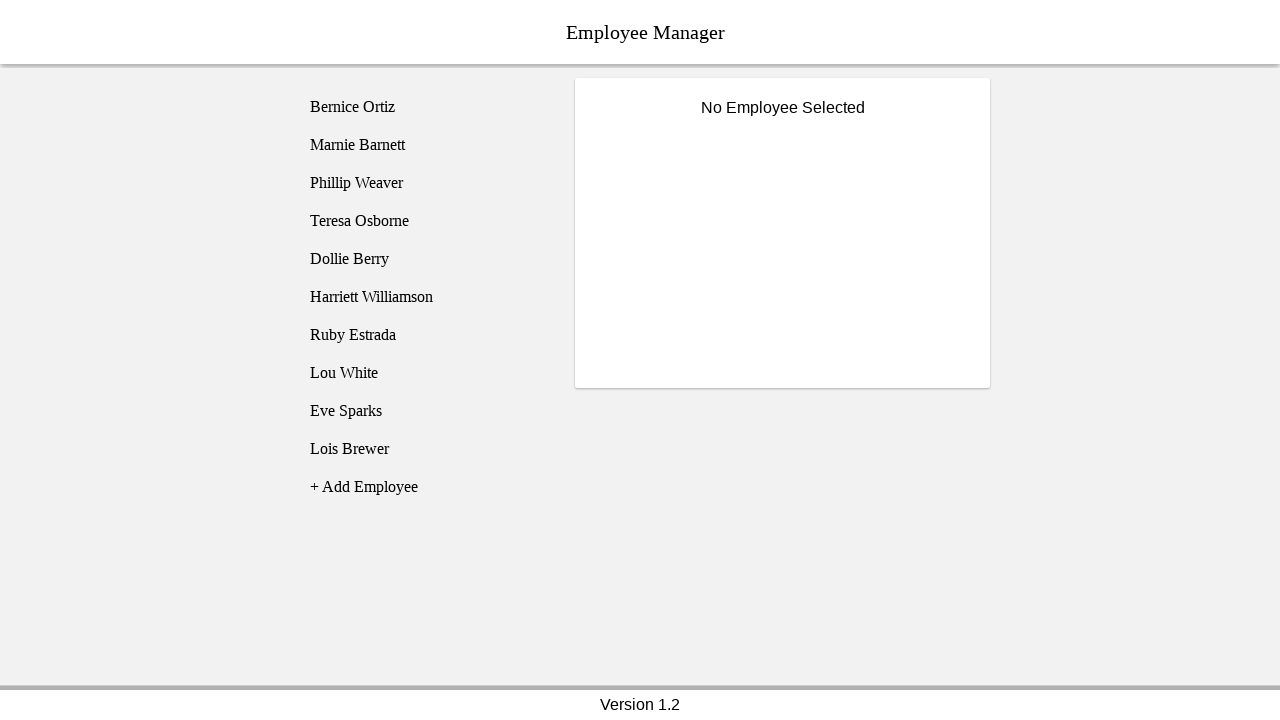

Clicked add employee button at (425, 487) on [name=addEmployee]
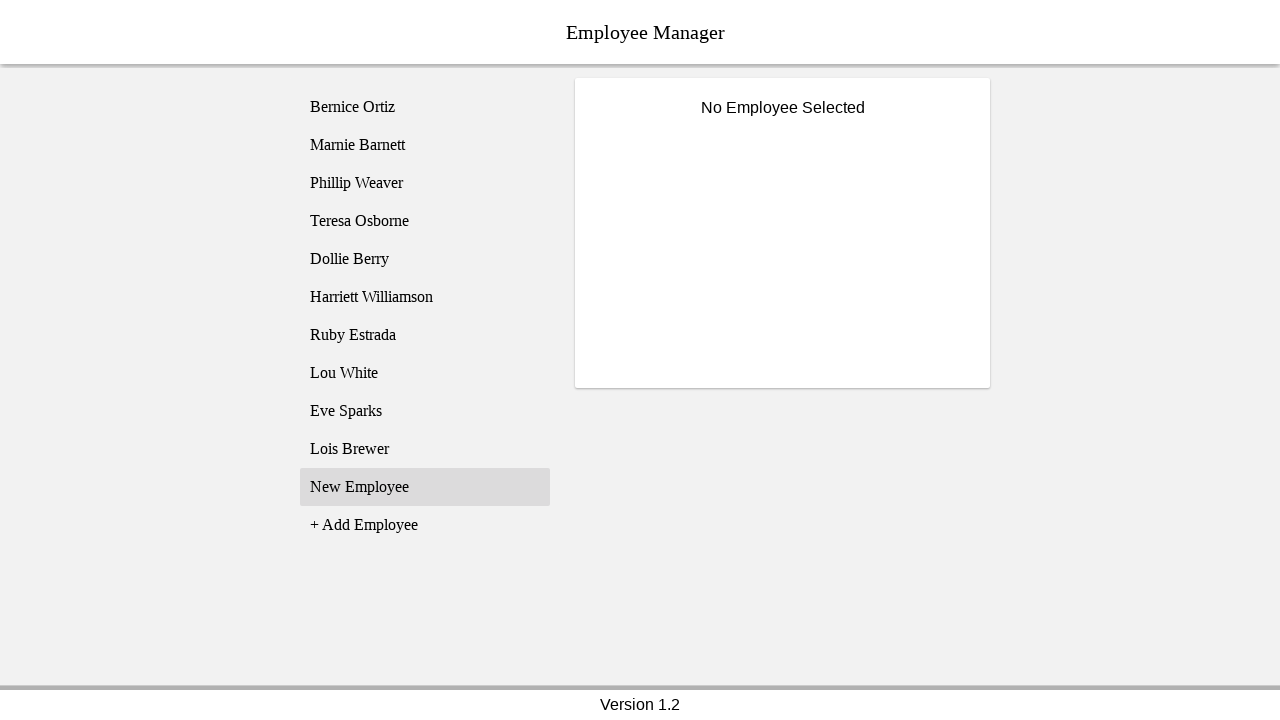

Clicked on newly created employee entry at (425, 487) on [name="employee11"]
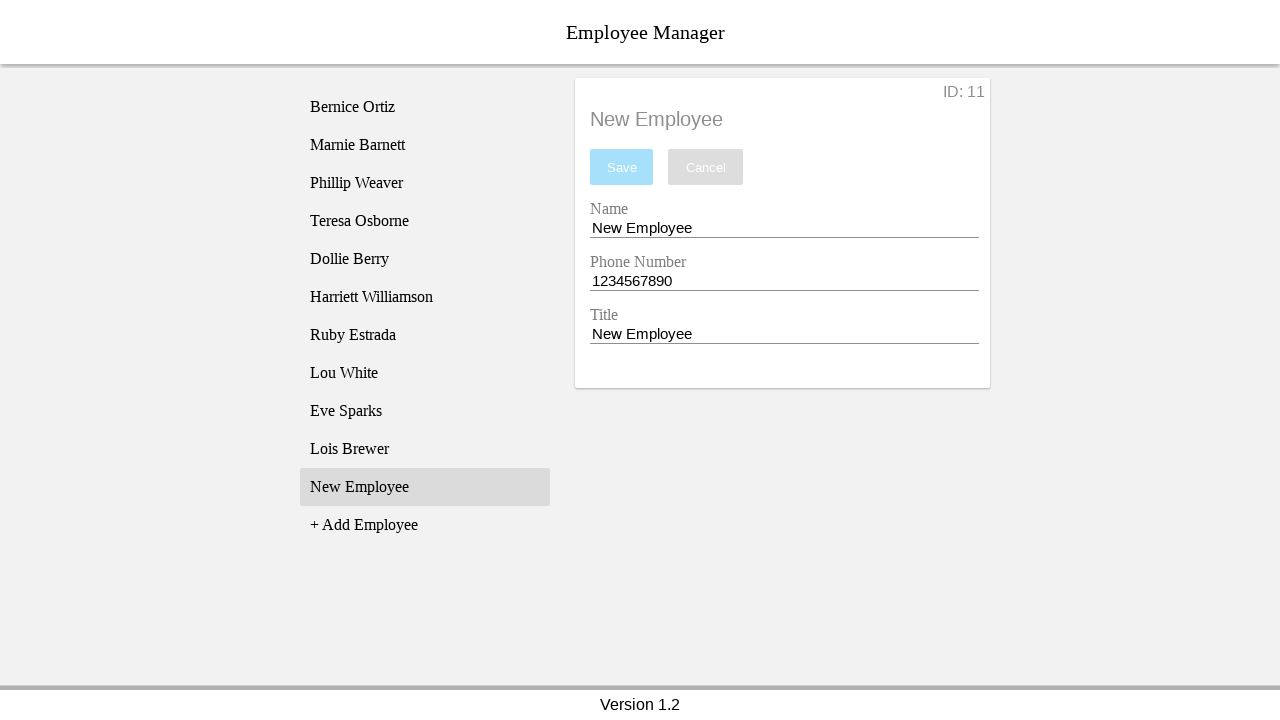

Clicked name input field at (784, 228) on [name="nameEntry"]
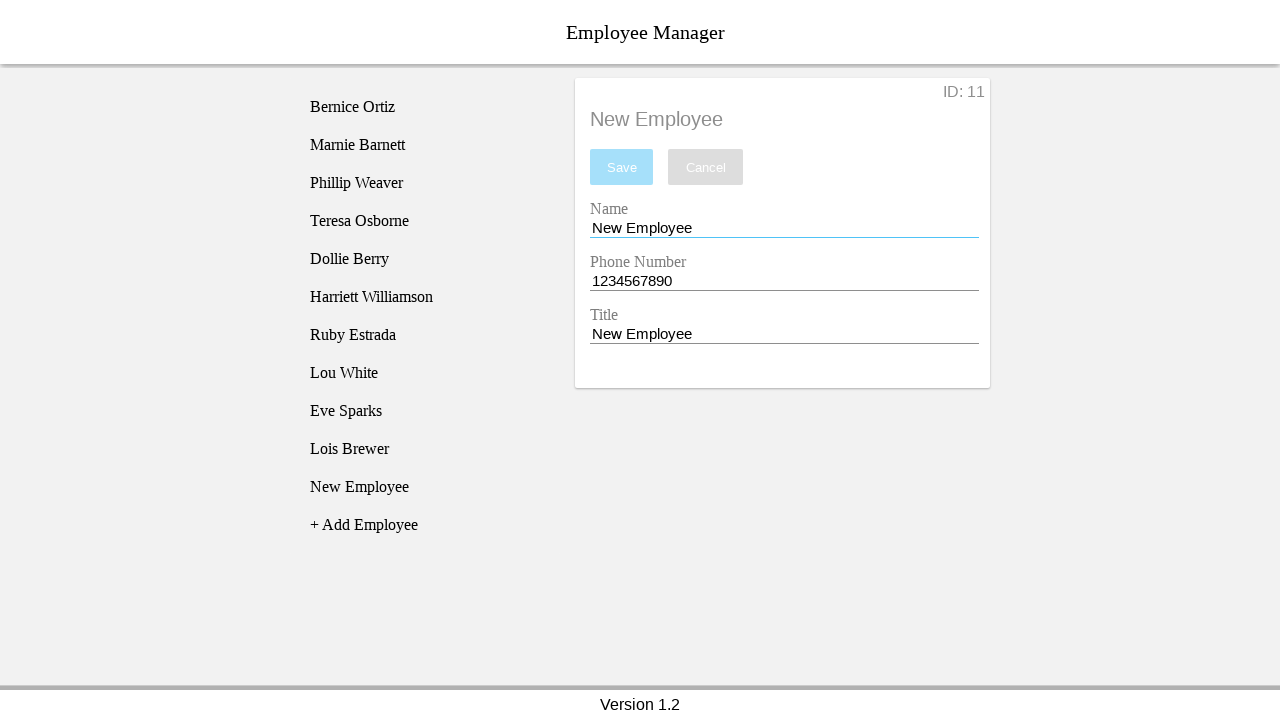

Cleared name input field on [name="nameEntry"]
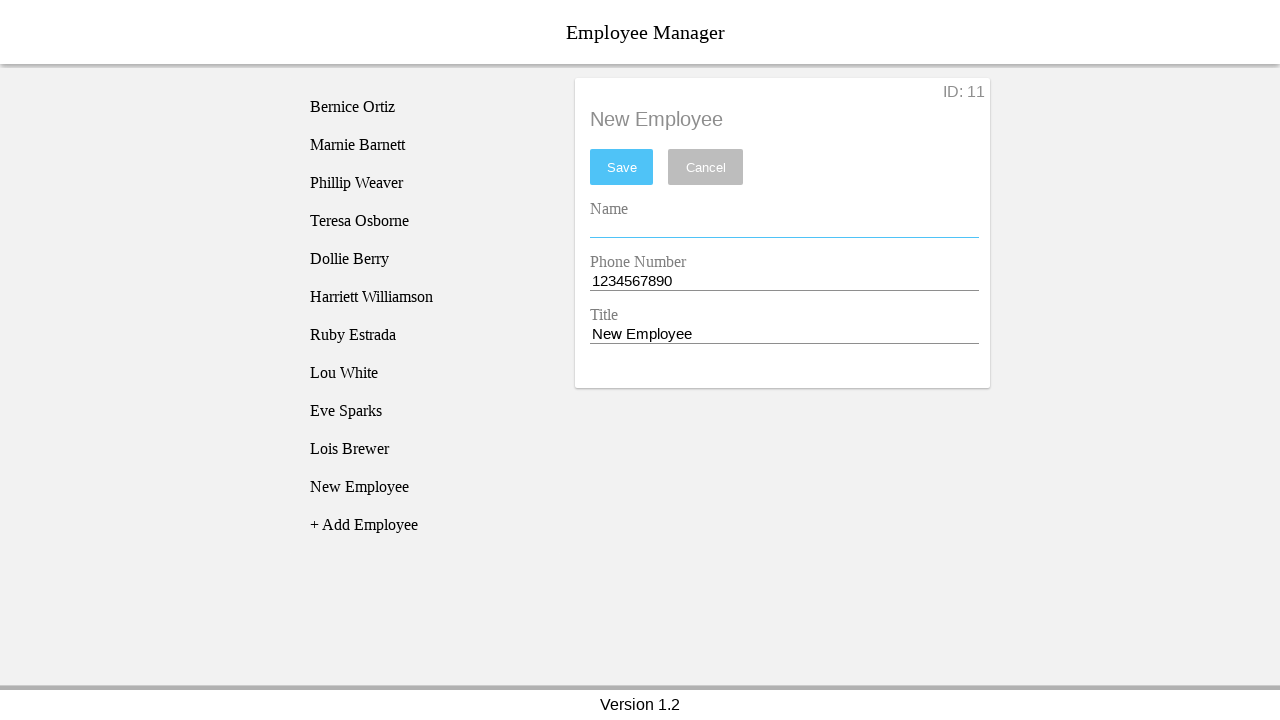

Entered 'John Smith' in name field on [name="nameEntry"]
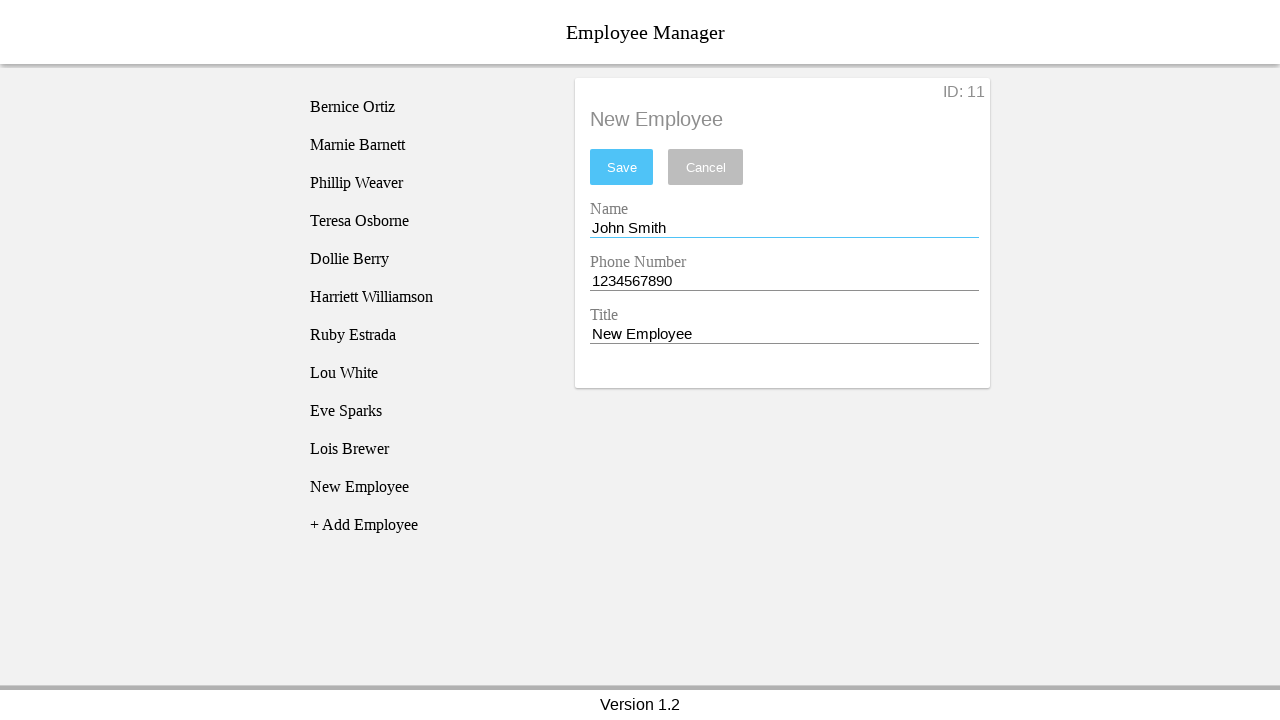

Clicked phone input field at (784, 281) on [name="phoneEntry"]
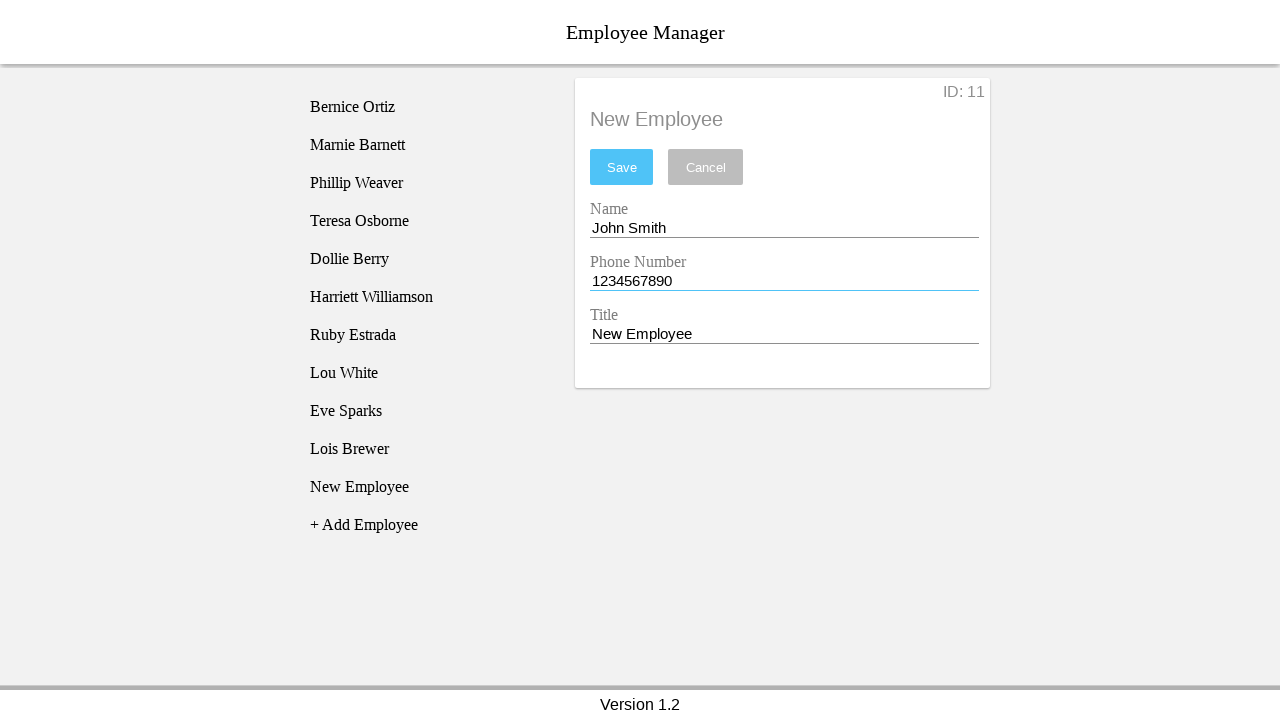

Cleared phone input field on [name="phoneEntry"]
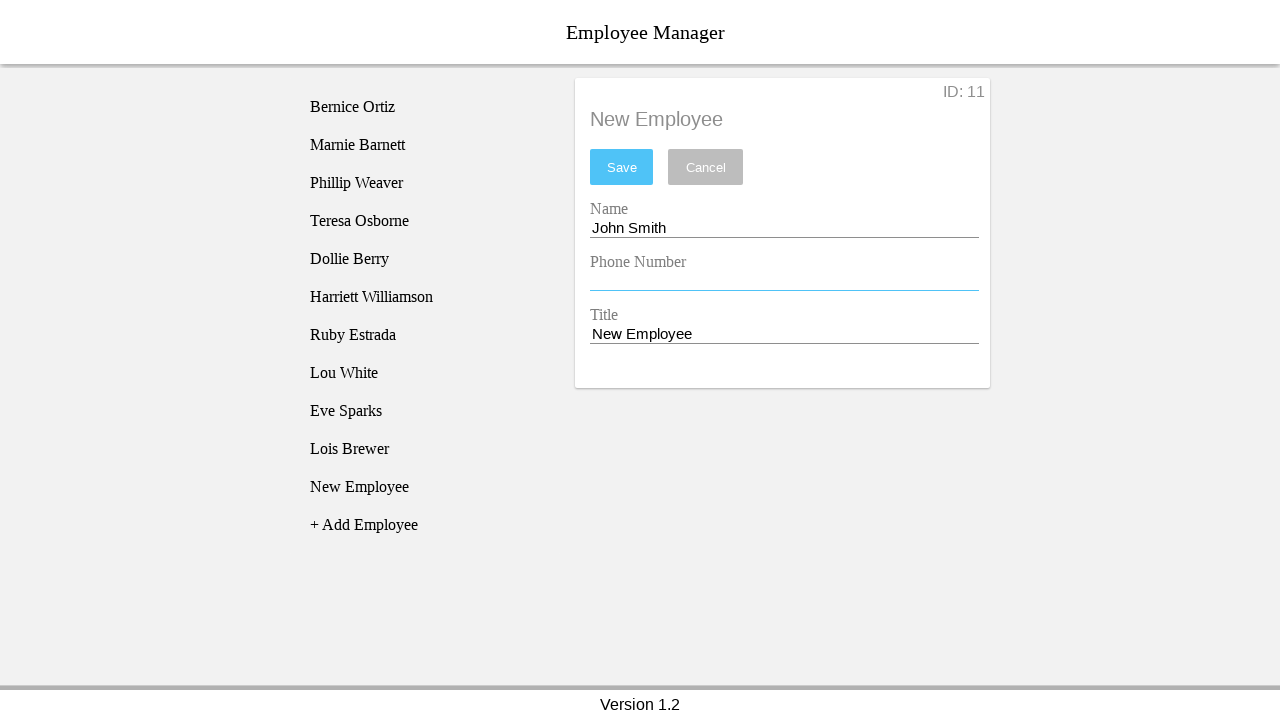

Entered '555-123-4567' in phone field on [name="phoneEntry"]
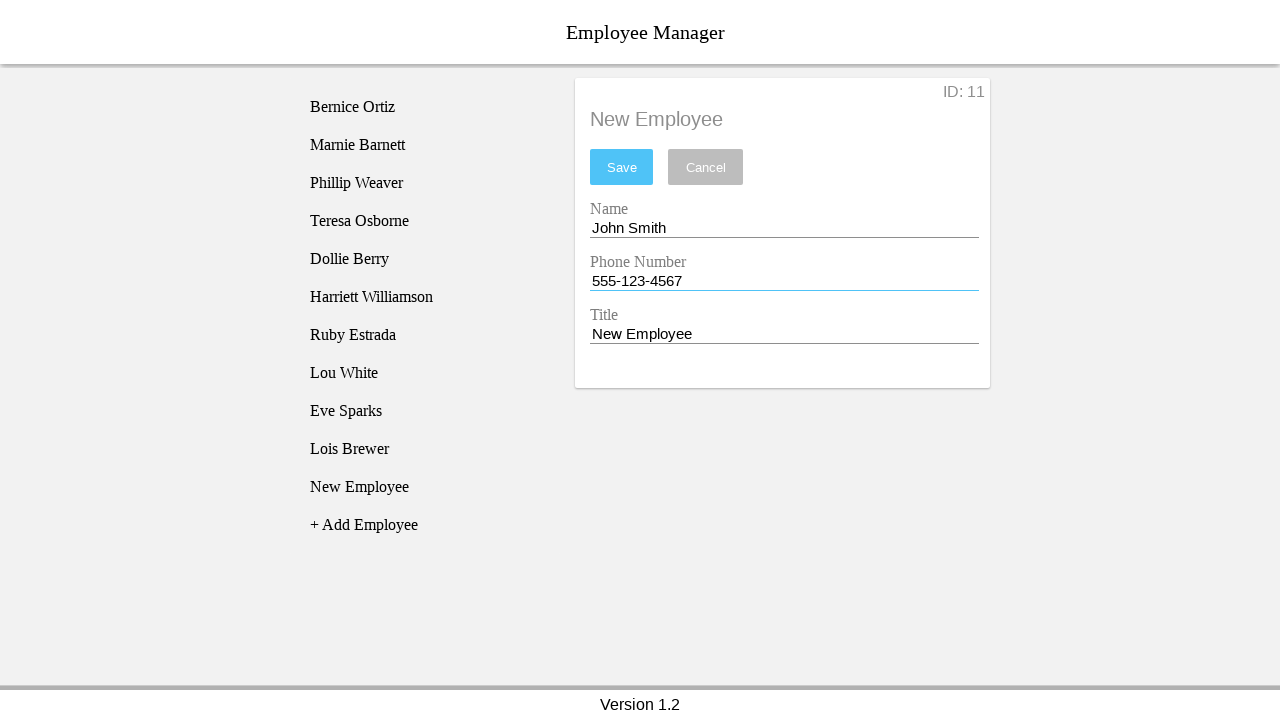

Clicked title input field at (784, 334) on [name="titleEntry"]
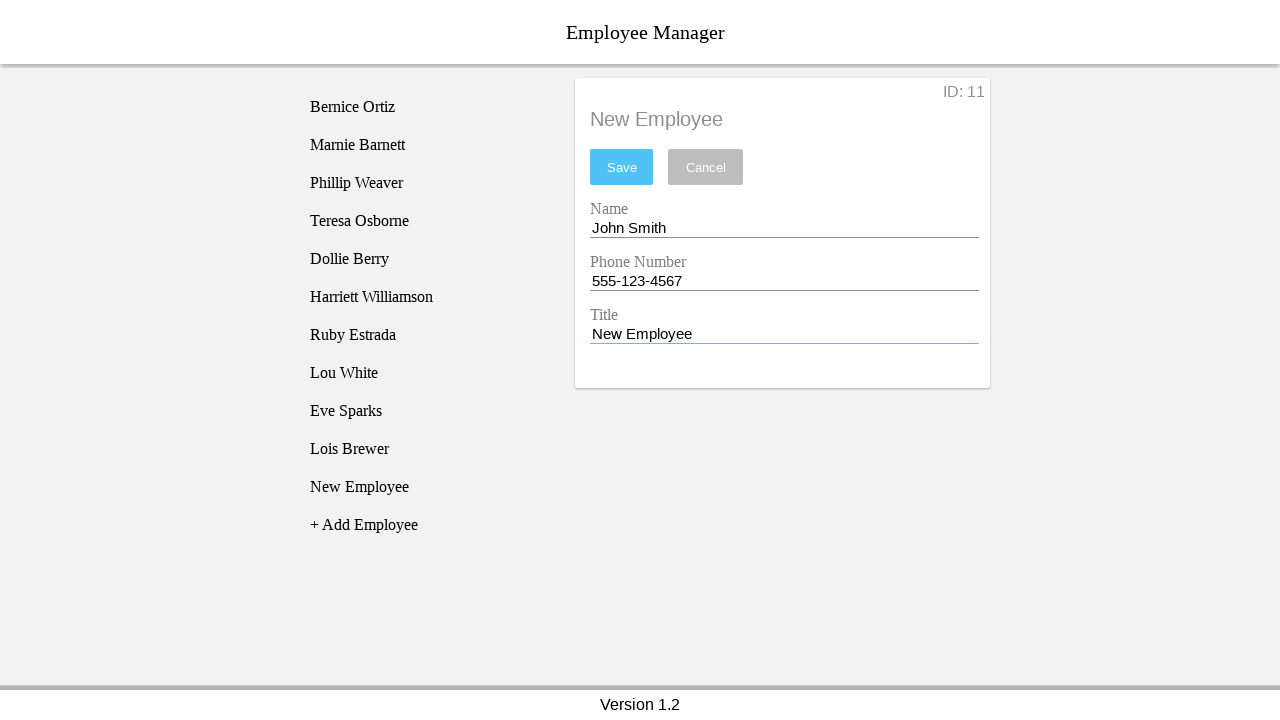

Cleared title input field on [name="titleEntry"]
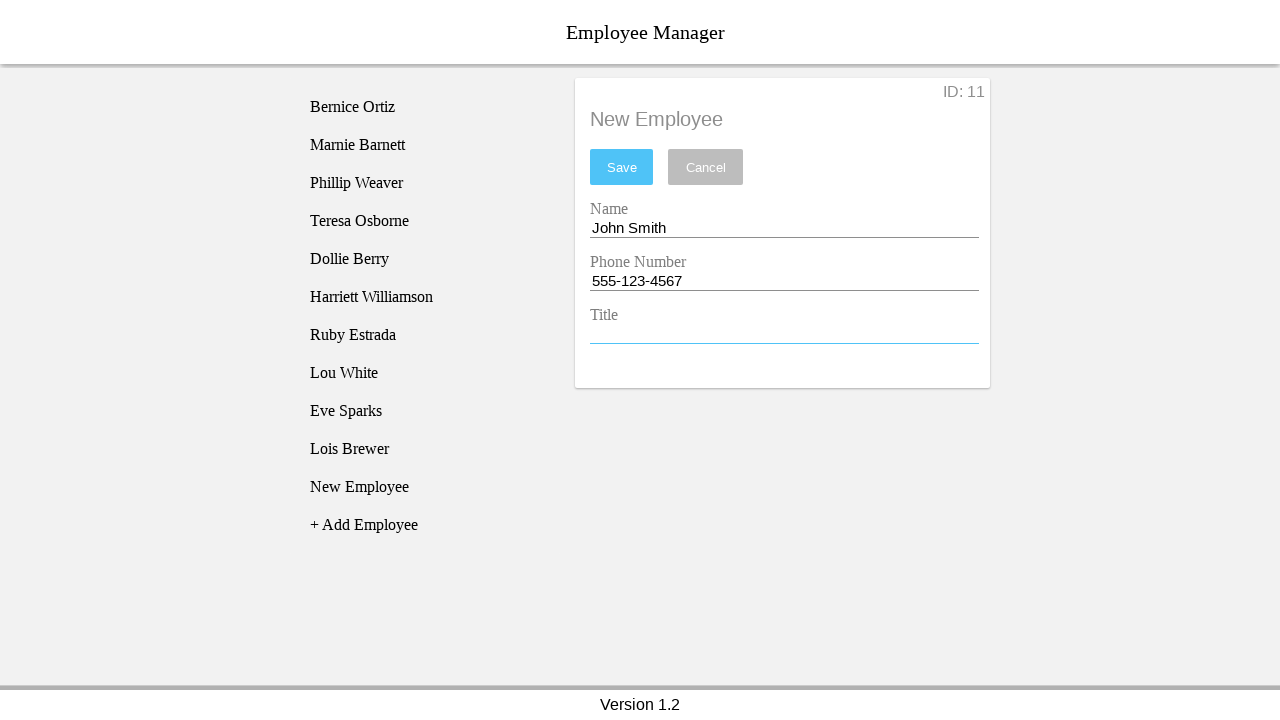

Entered 'Software Engineer' in title field on [name="titleEntry"]
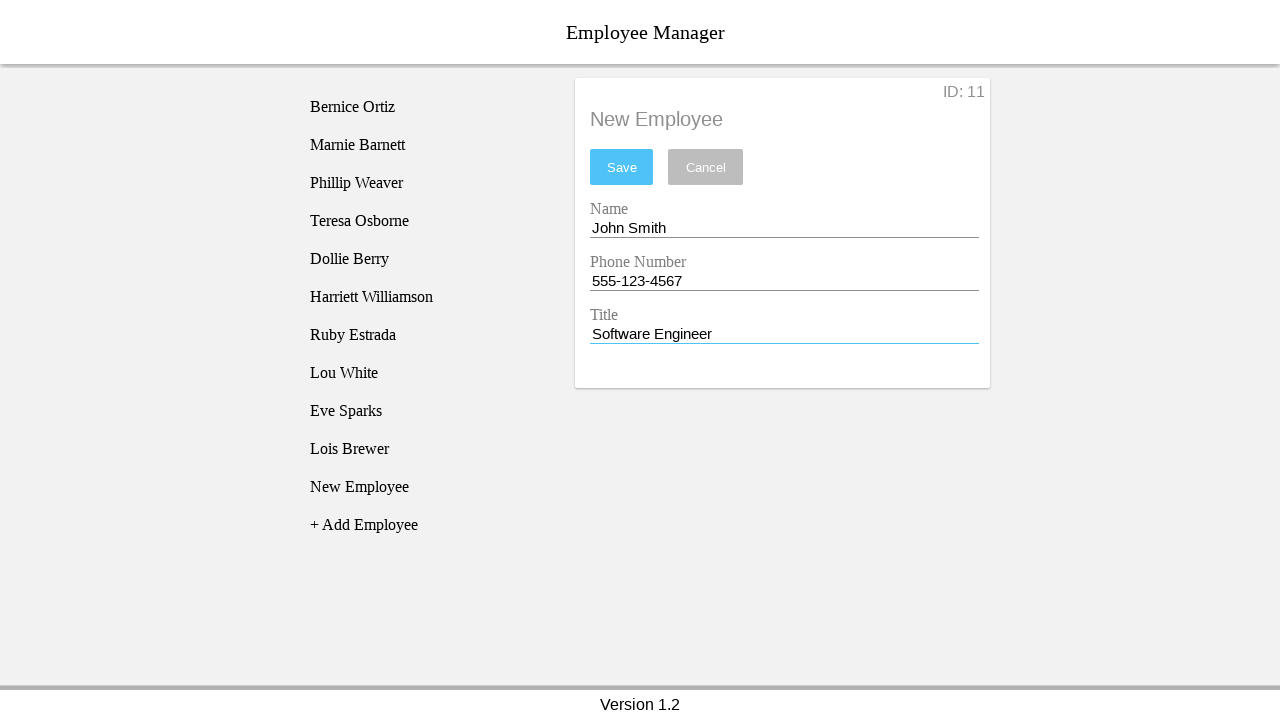

Clicked save button to save employee information at (622, 167) on #saveBtn
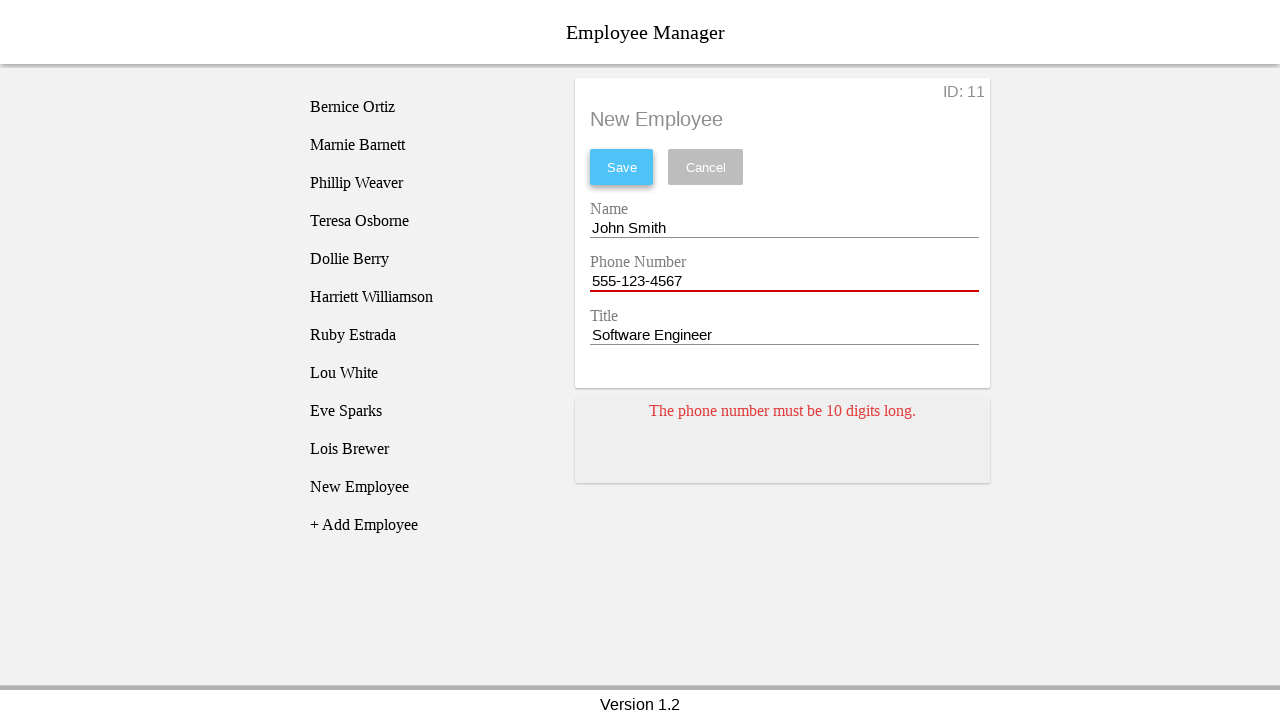

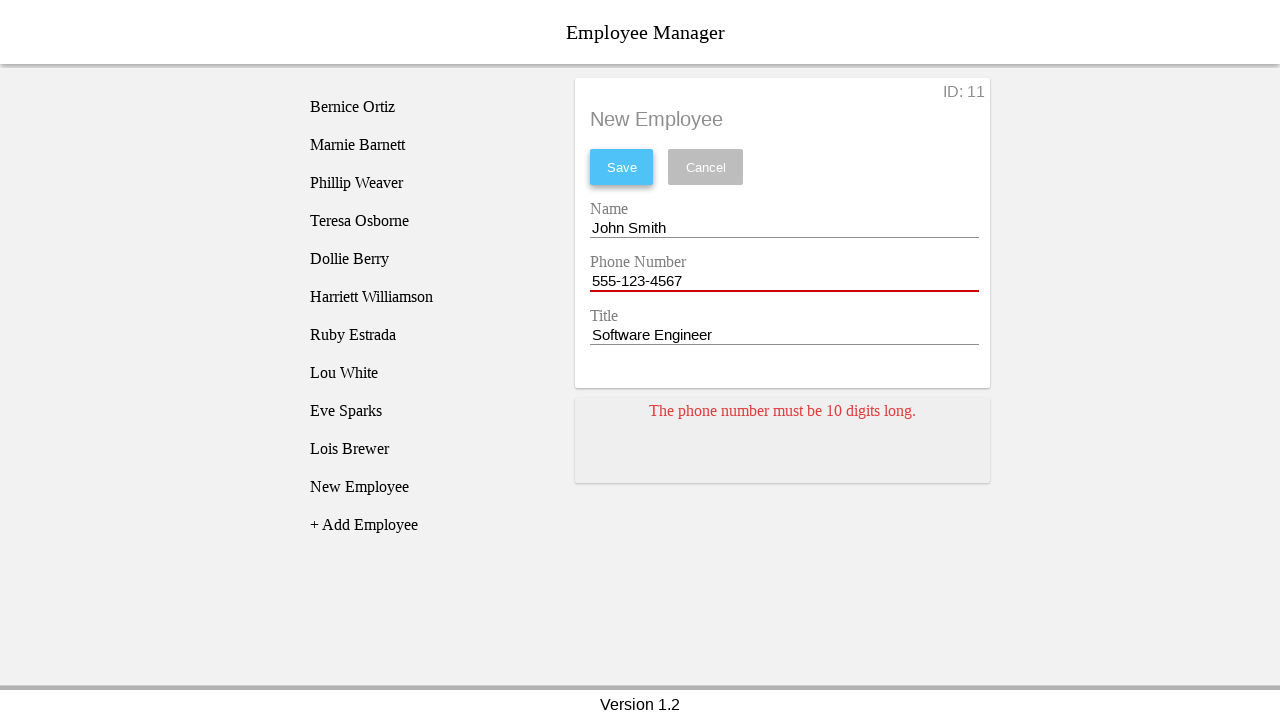